Tests the user registration form on ParaBank by filling out all required fields including personal information, address, and account credentials, then submitting the form.

Starting URL: https://parabank.parasoft.com/parabank/register.htm

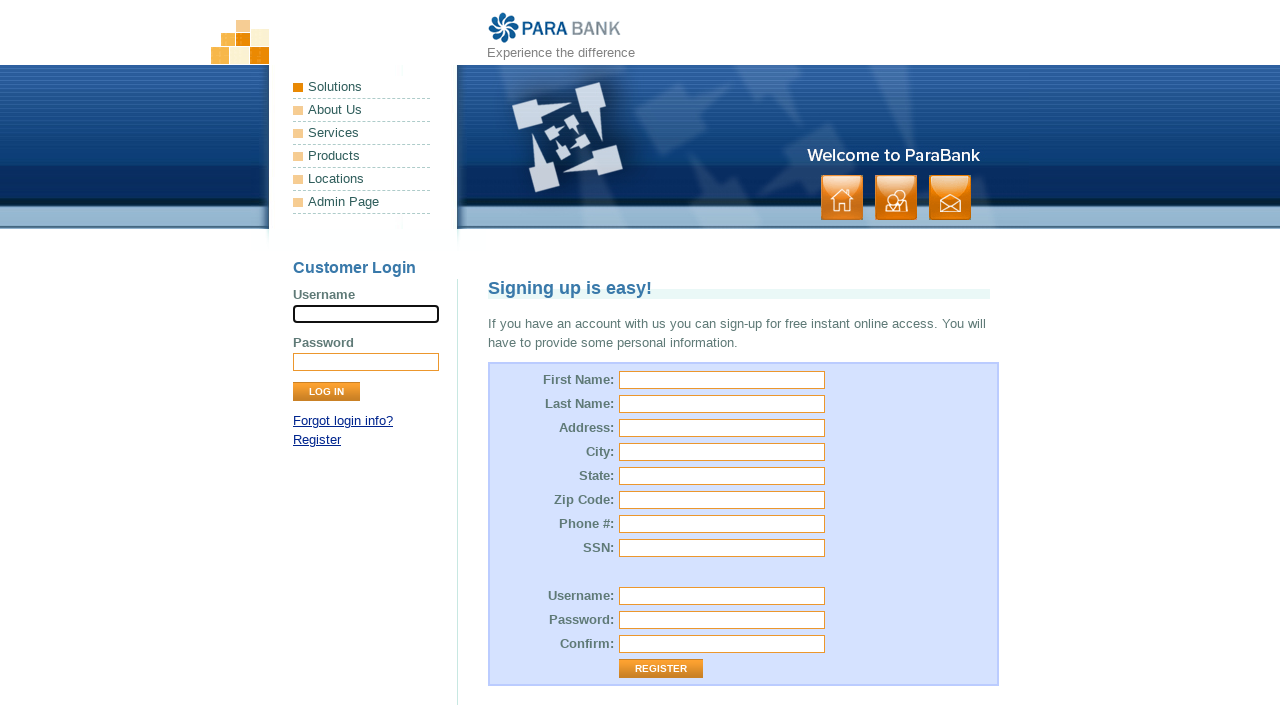

Filled first name field with 'Marcus' on #customer\.firstName
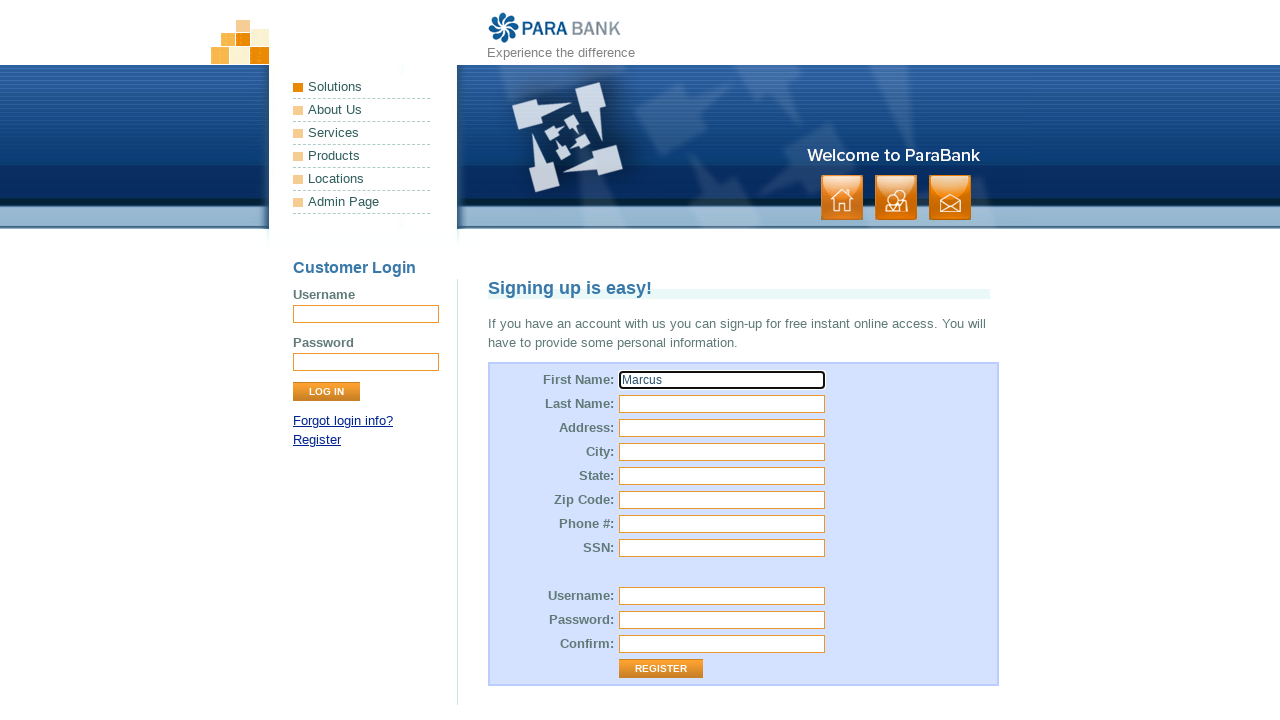

Filled last name field with 'Henderson' on input[name='customer.lastName']
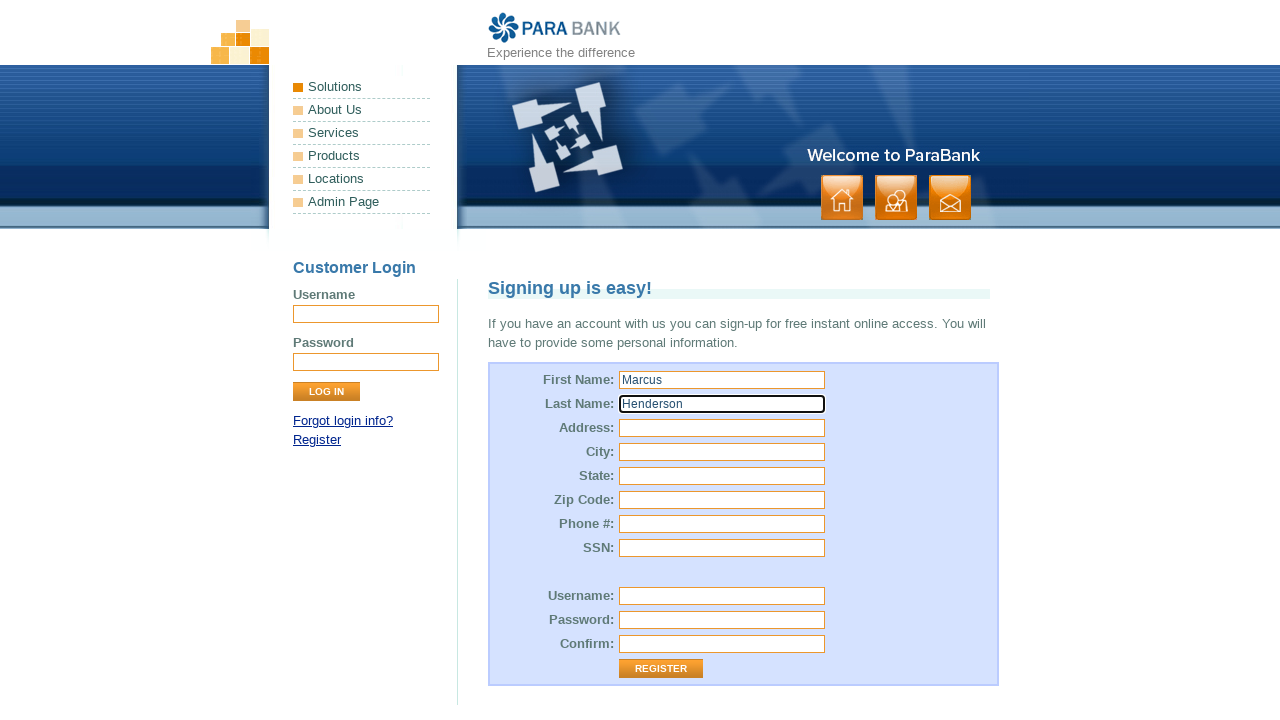

Filled street address field with '456 Oak Avenue' on #customer\.address\.street
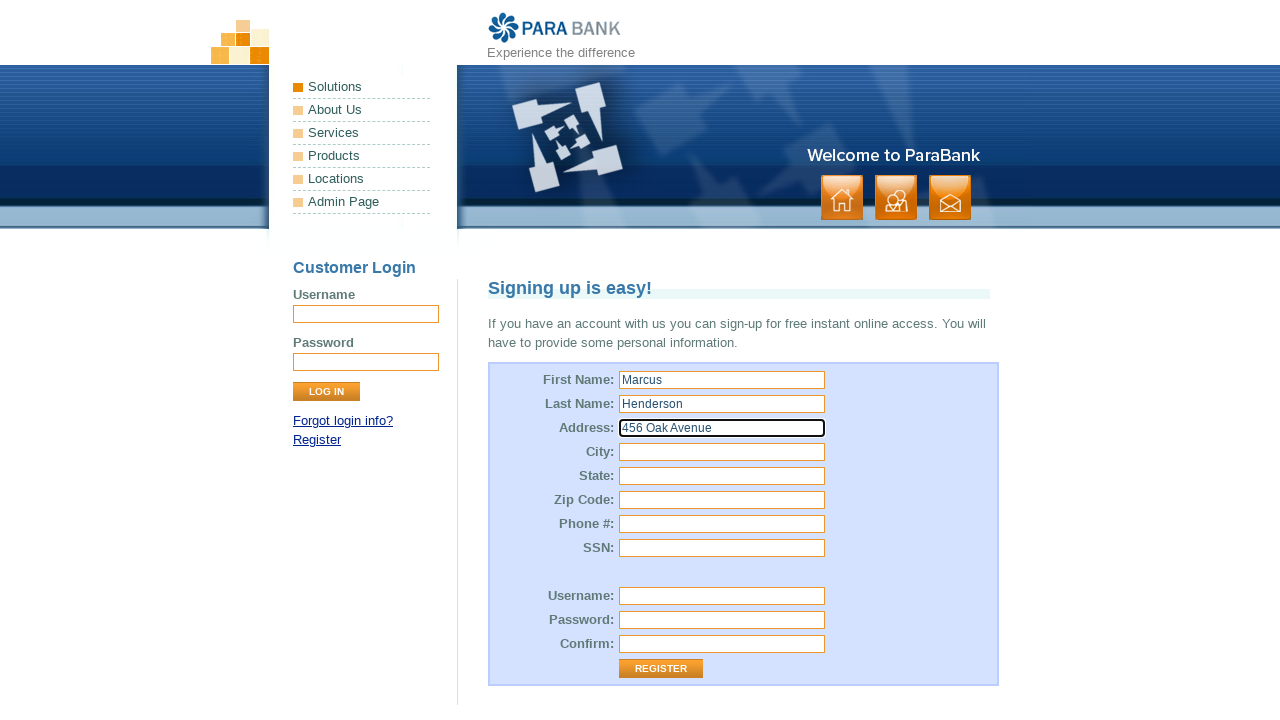

Filled city field with 'Springfield' on #customer\.address\.city
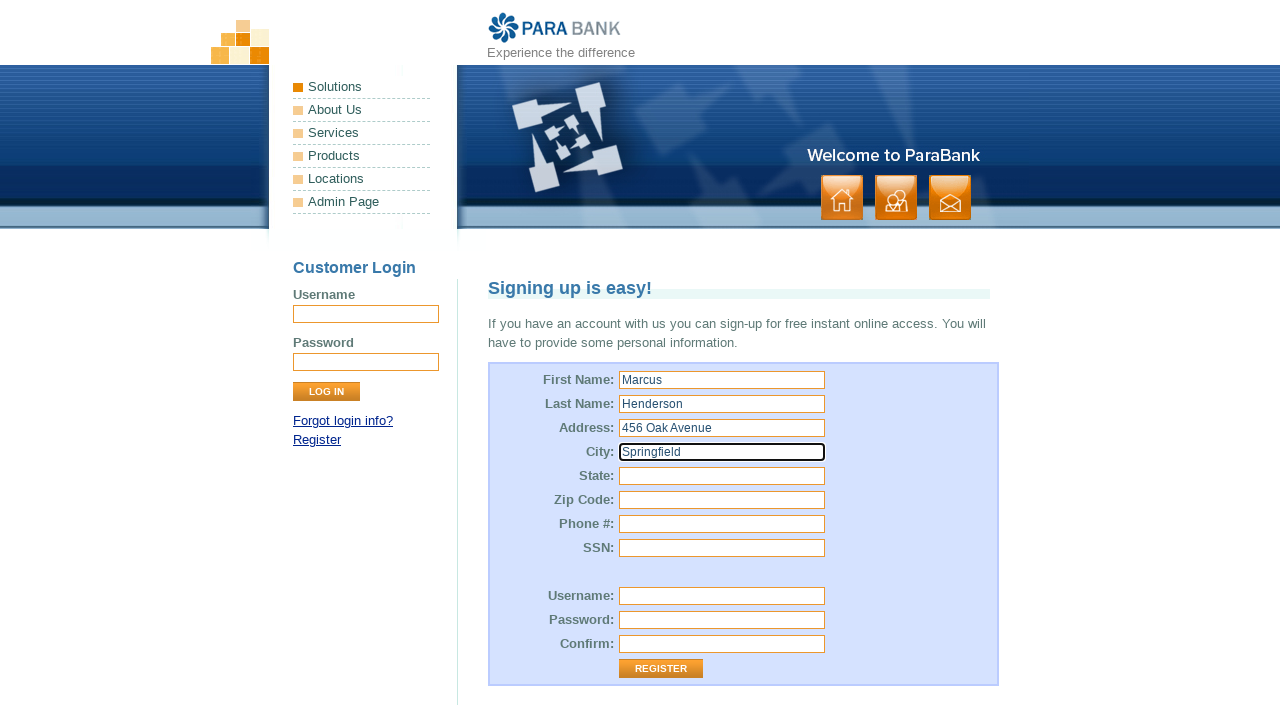

Filled state field with 'IL' on #customer\.address\.state
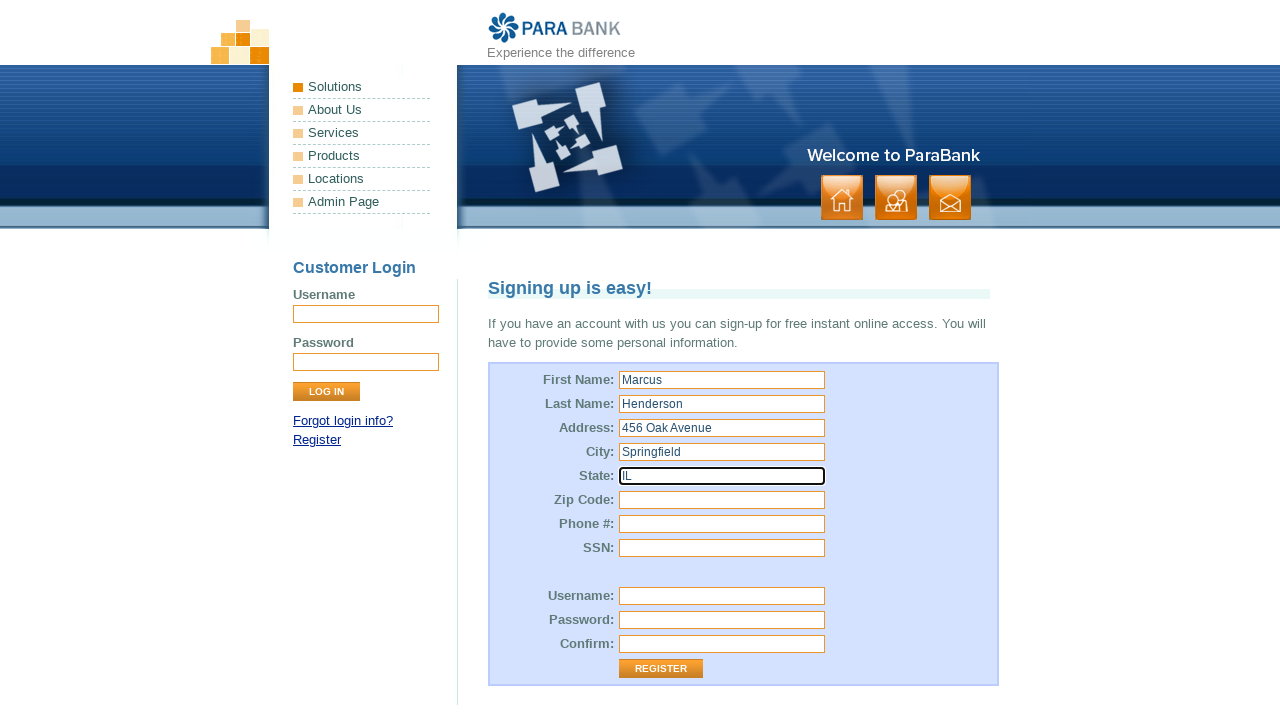

Filled phone number field with '555-123-4567' on #customer\.phoneNumber
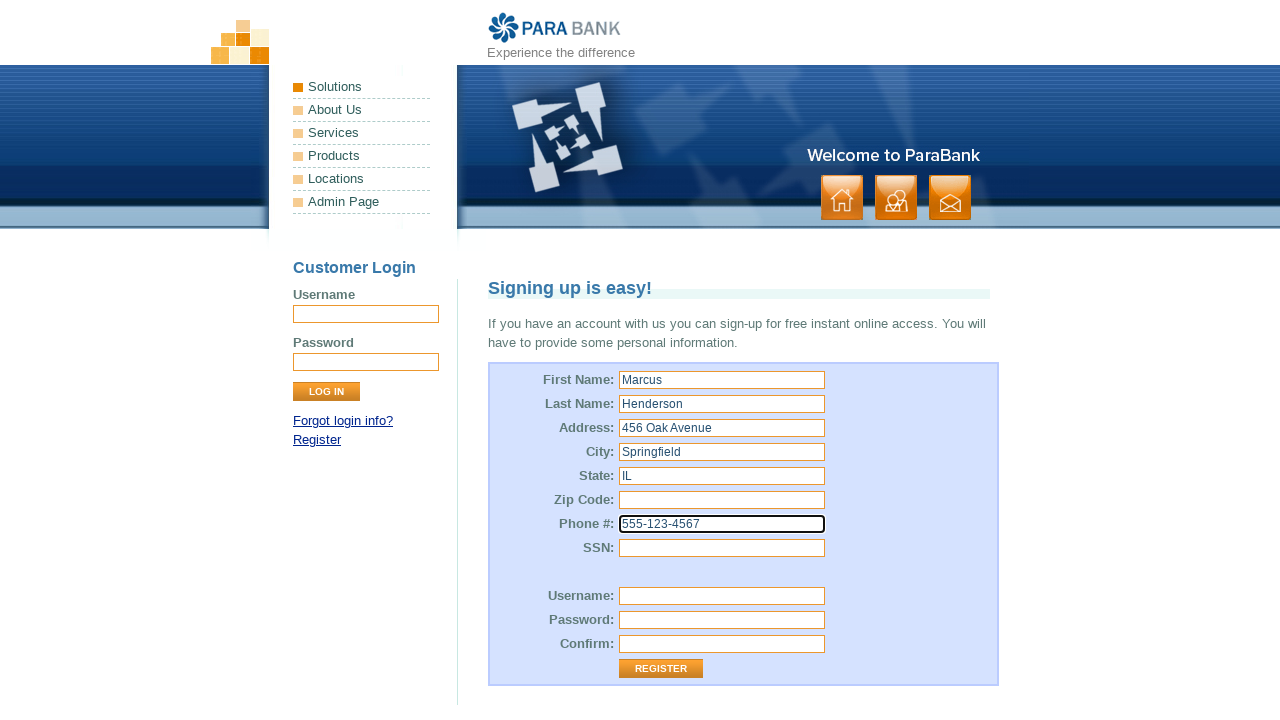

Filled SSN field with '123-45-6789' on #customer\.ssn
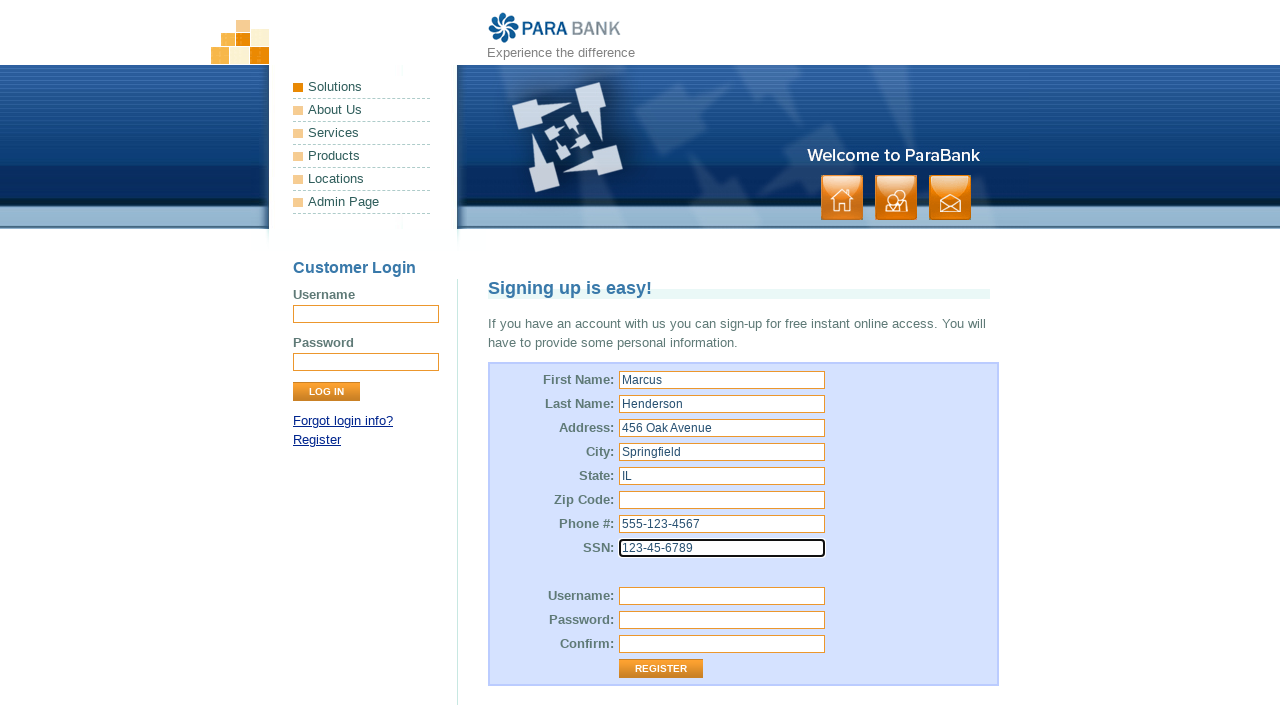

Filled username field with 'mhenderson2024' on #customer\.username
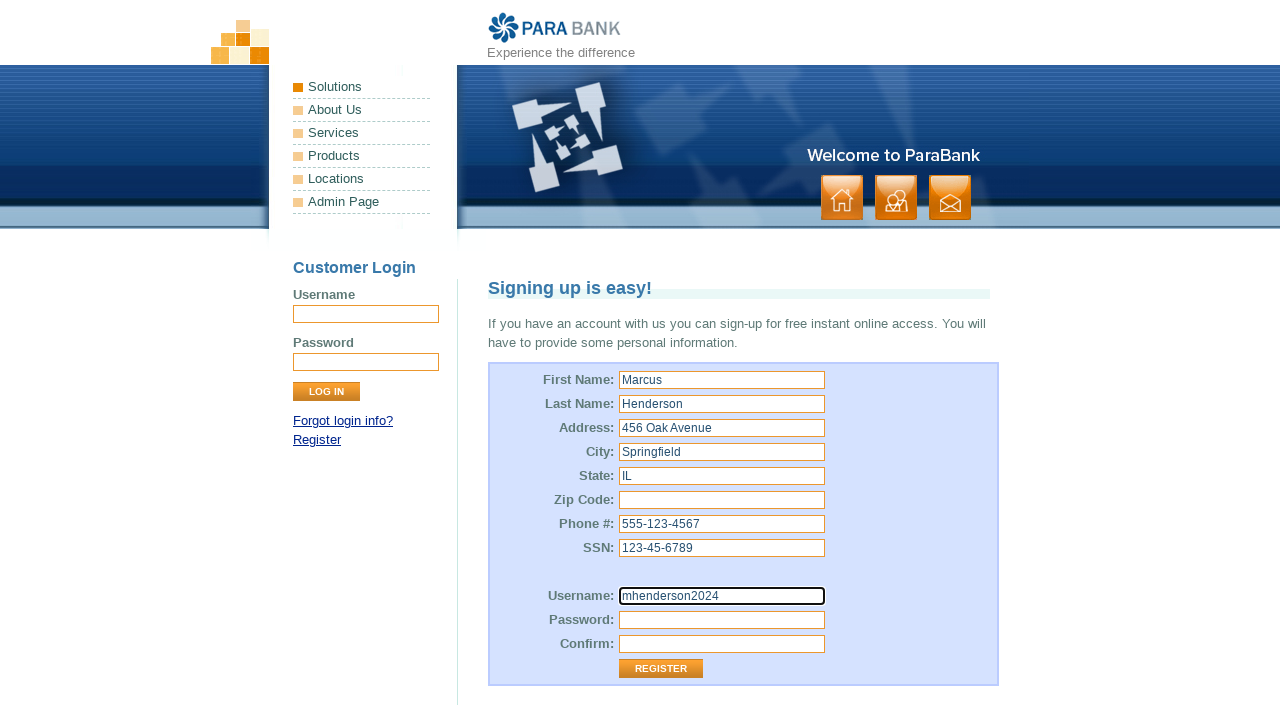

Filled password field with 'SecurePass99' on #customer\.password
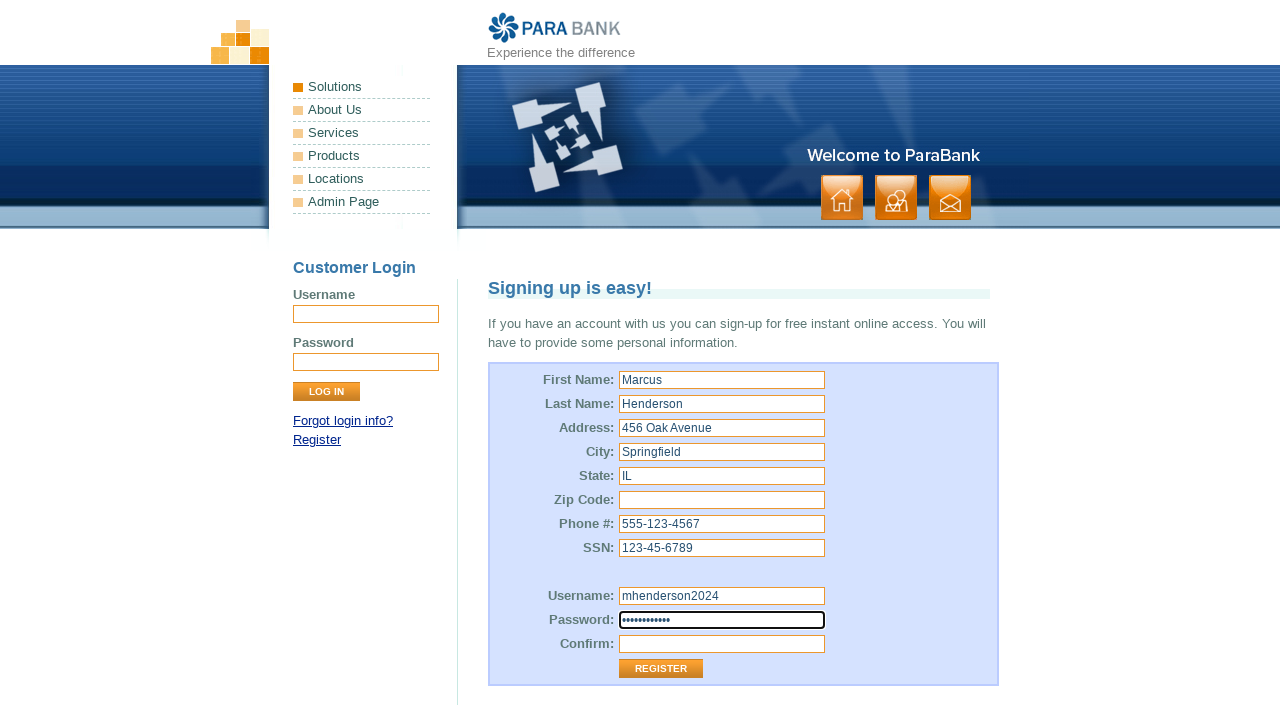

Filled password confirmation field with 'SecurePass99' on #repeatedPassword
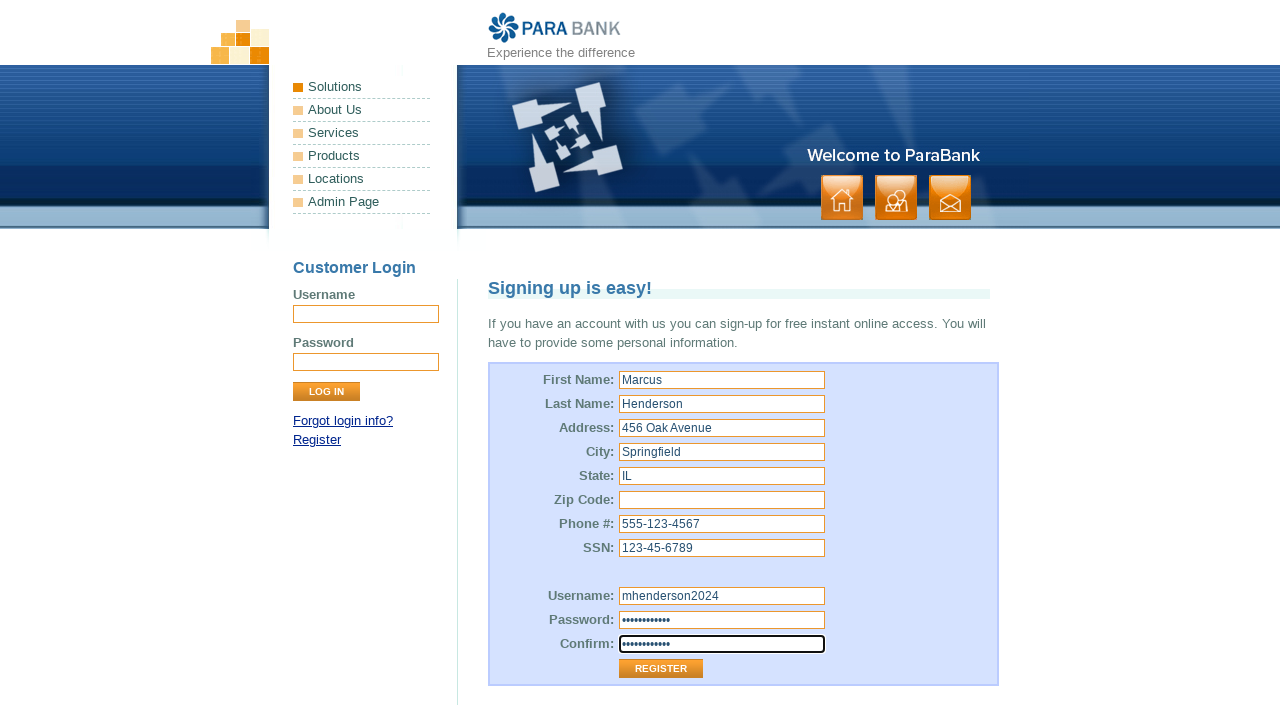

Clicked register button to submit the form at (896, 198) on .button
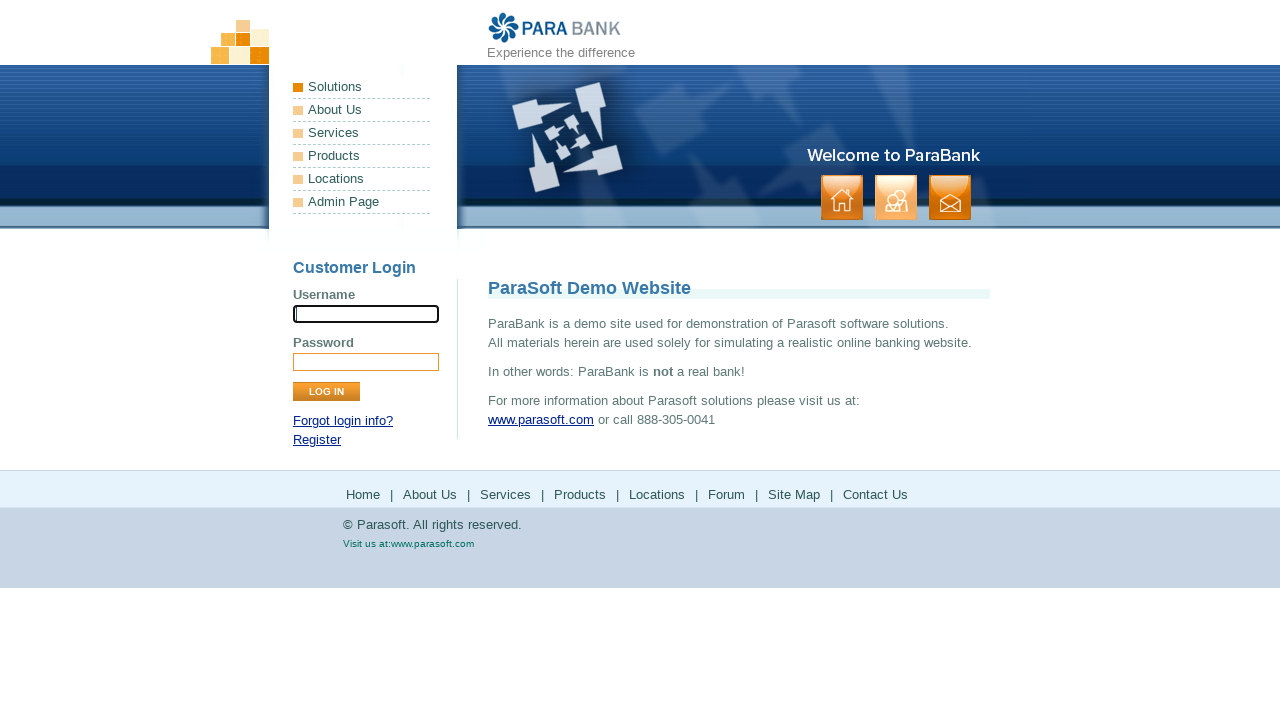

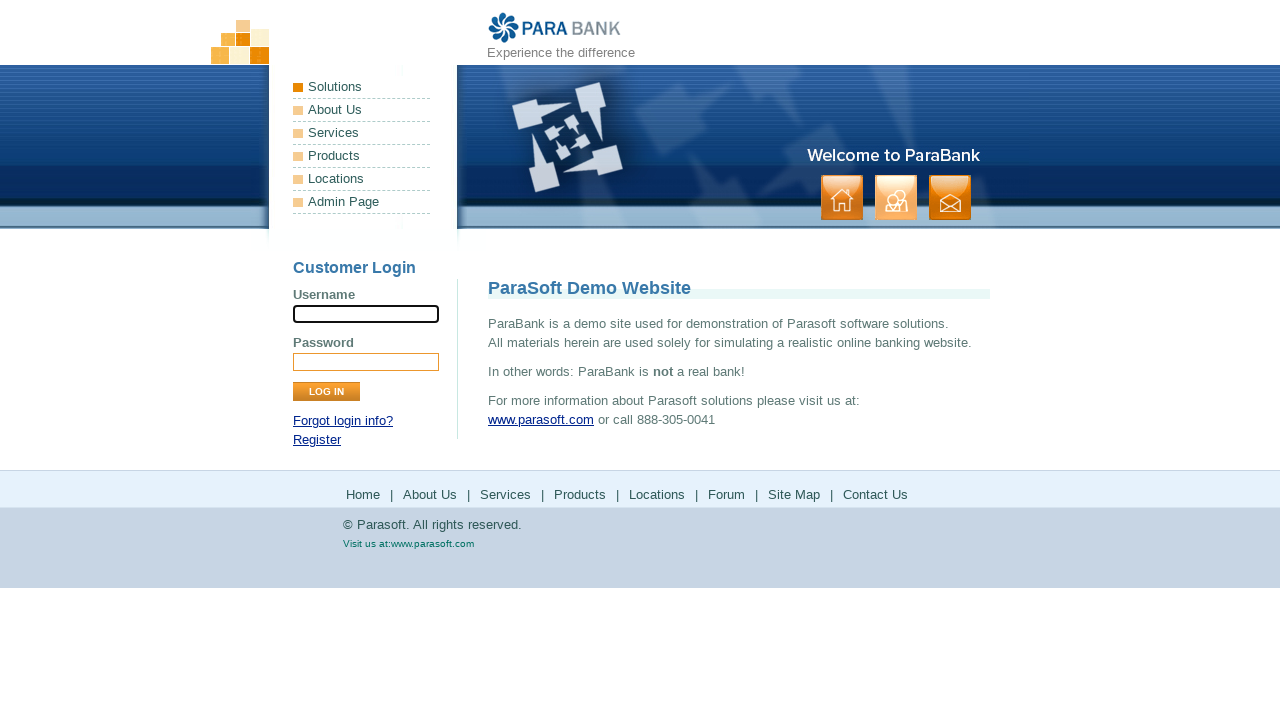